Tests an e-commerce vegetable shopping flow by adding multiple items to cart, proceeding to checkout, and applying a promo code

Starting URL: https://rahulshettyacademy.com/seleniumPractise/#/

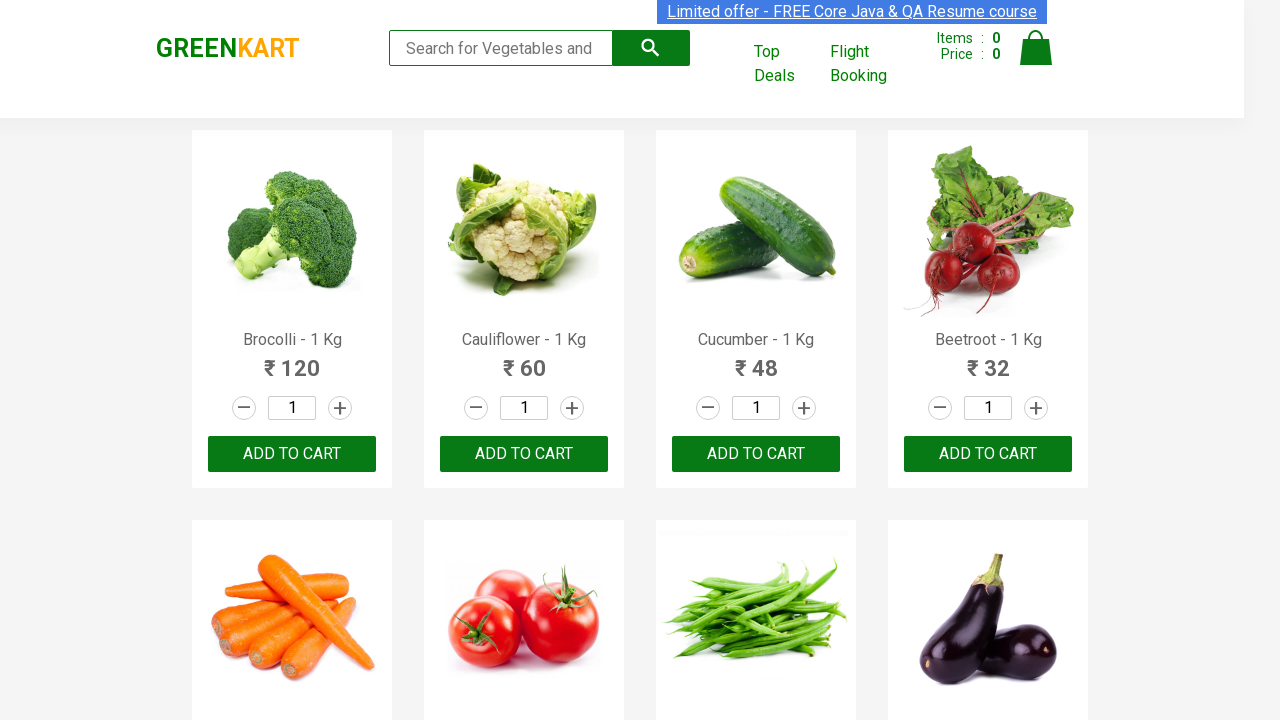

Waited for product names to load
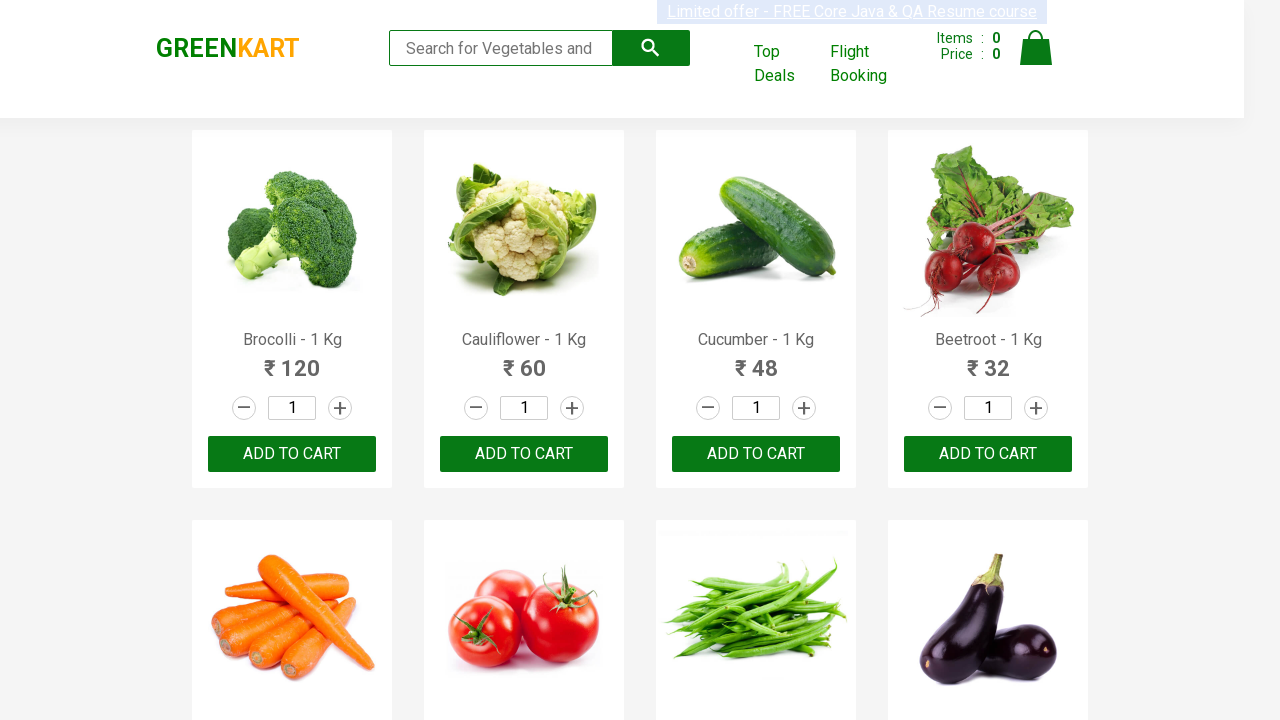

Retrieved all product name elements from the page
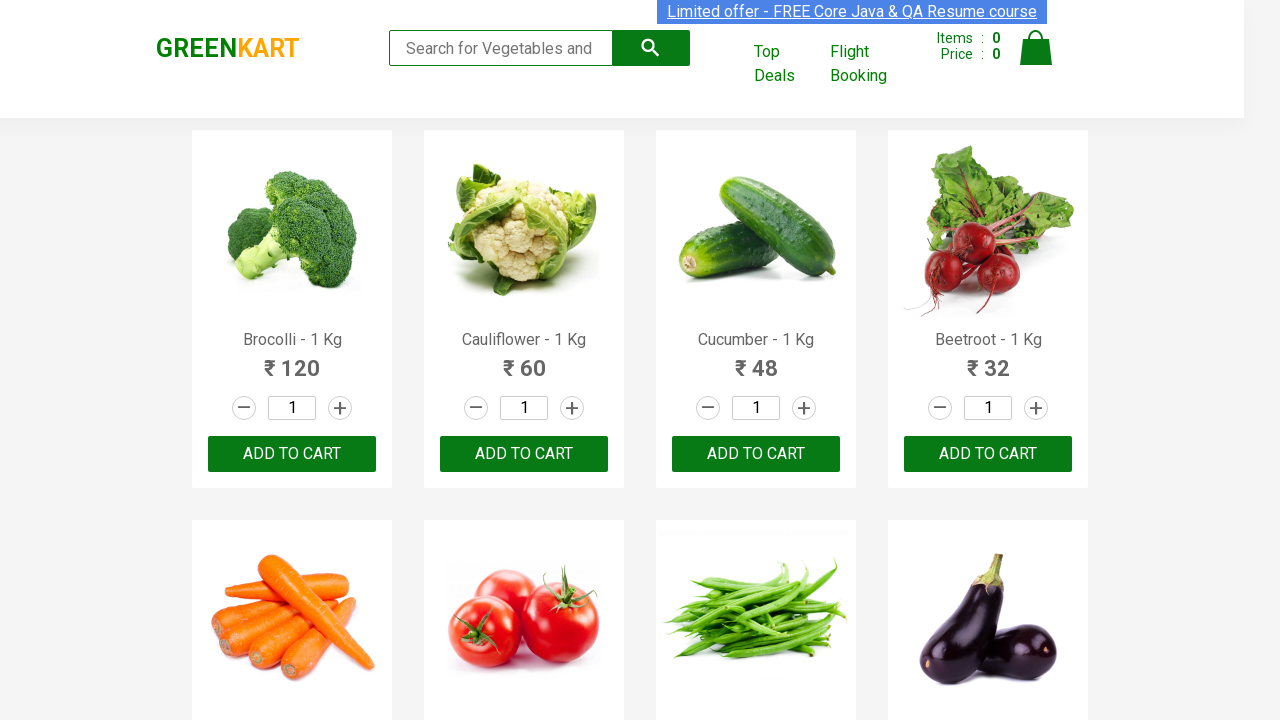

Added 'Beans' to cart
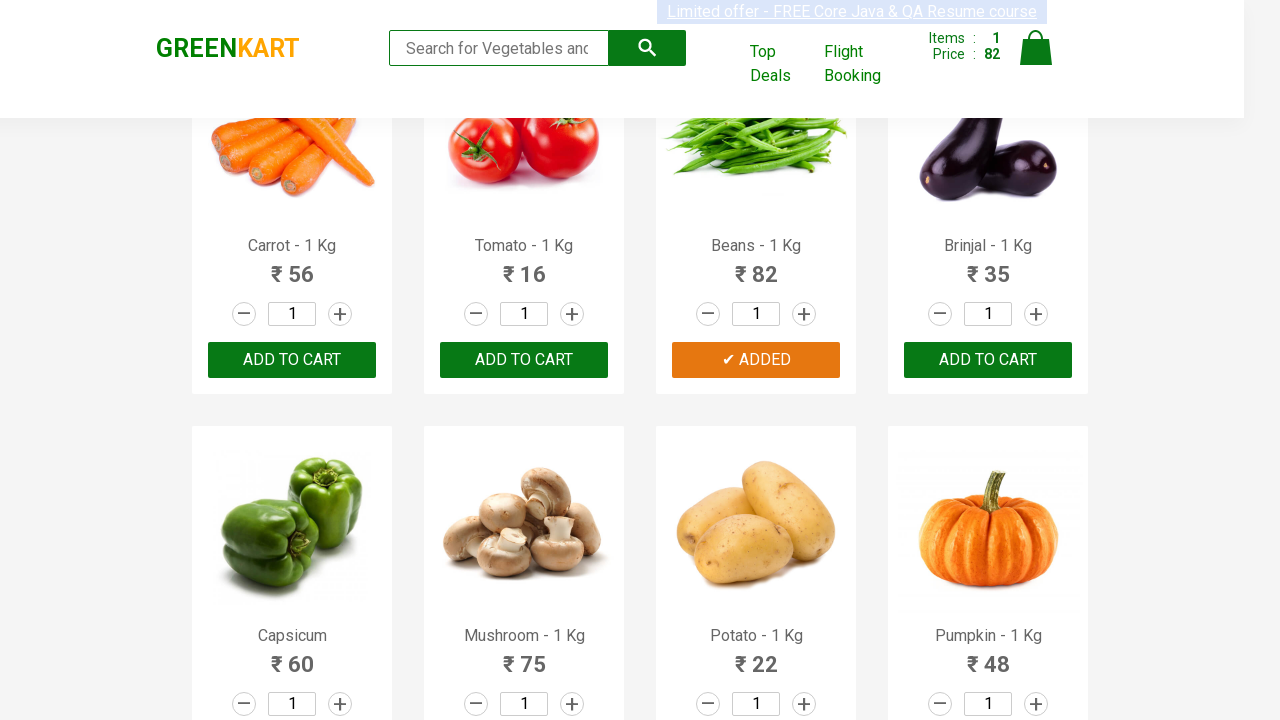

Added 'Brinjal' to cart
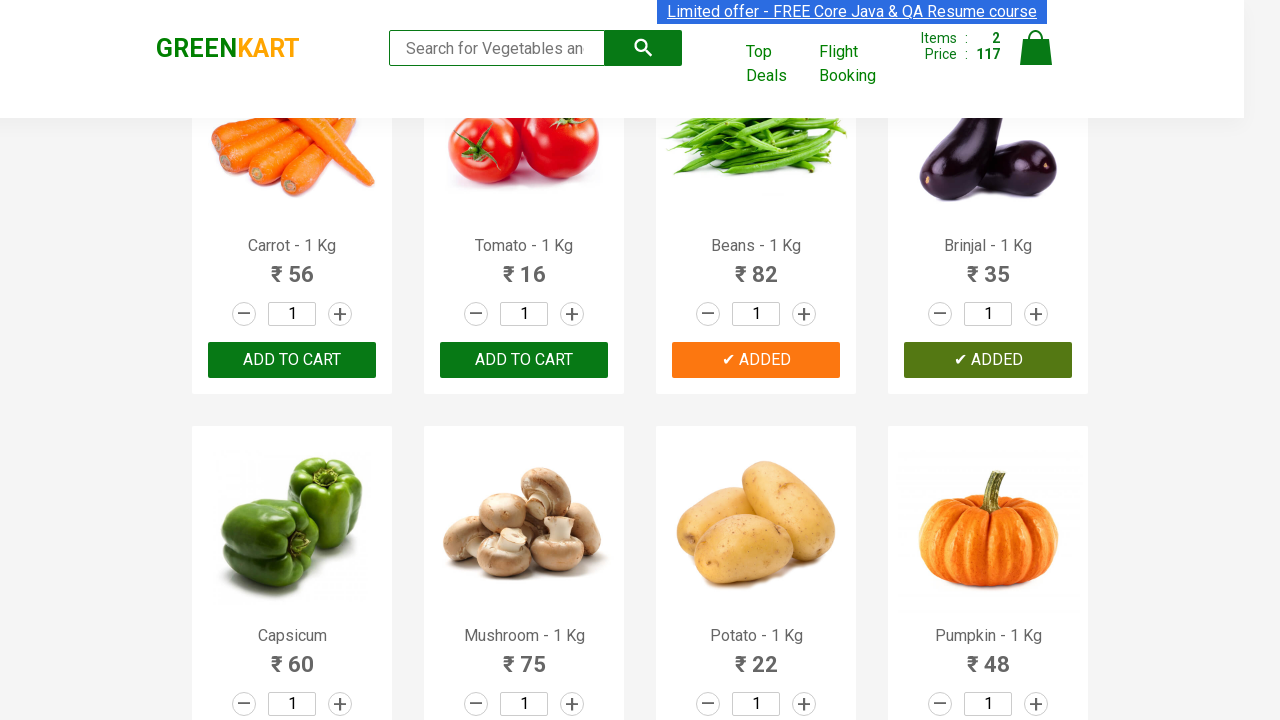

Added 'Mushroom' to cart
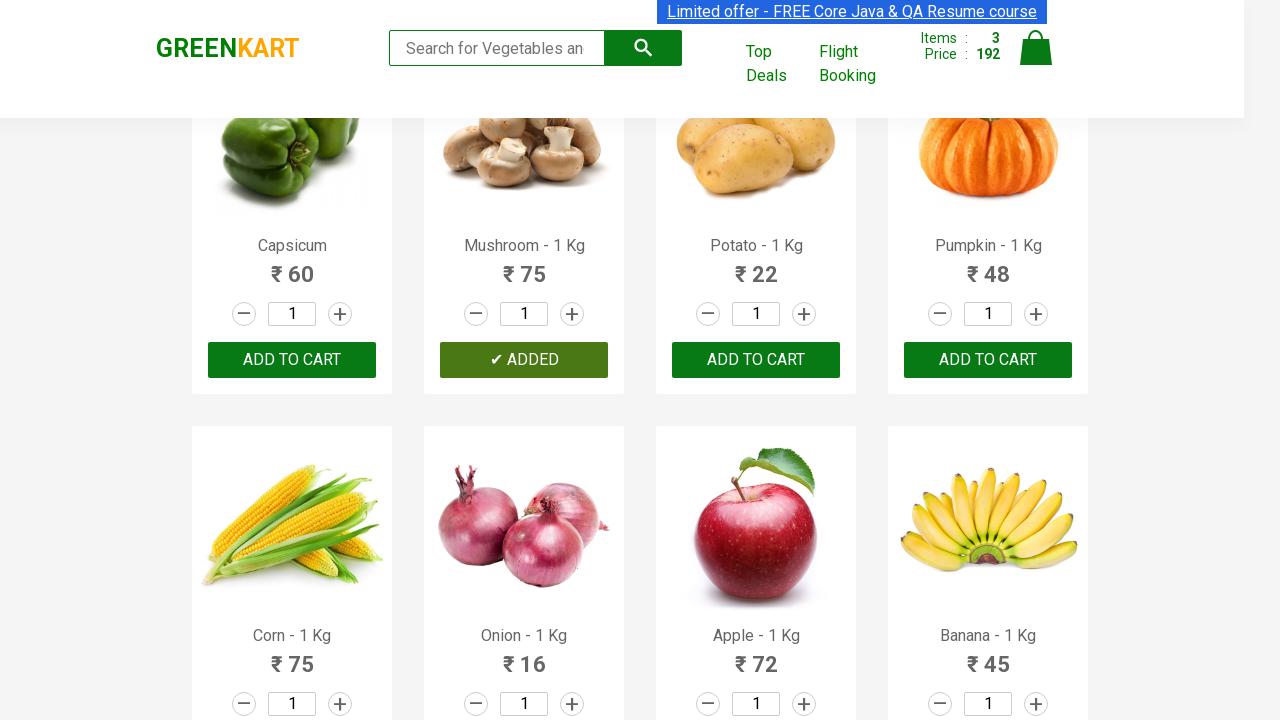

Added 'Onion' to cart
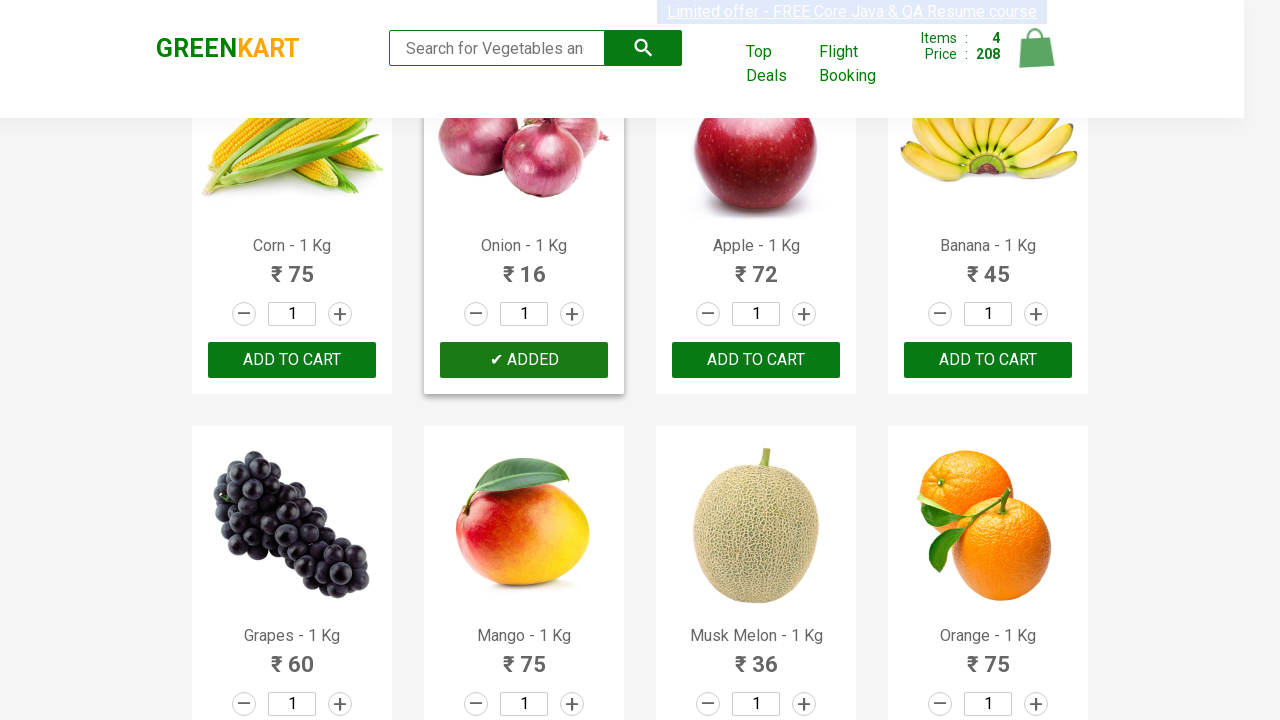

Clicked shopping cart icon to view cart at (1036, 48) on img[alt='Cart']
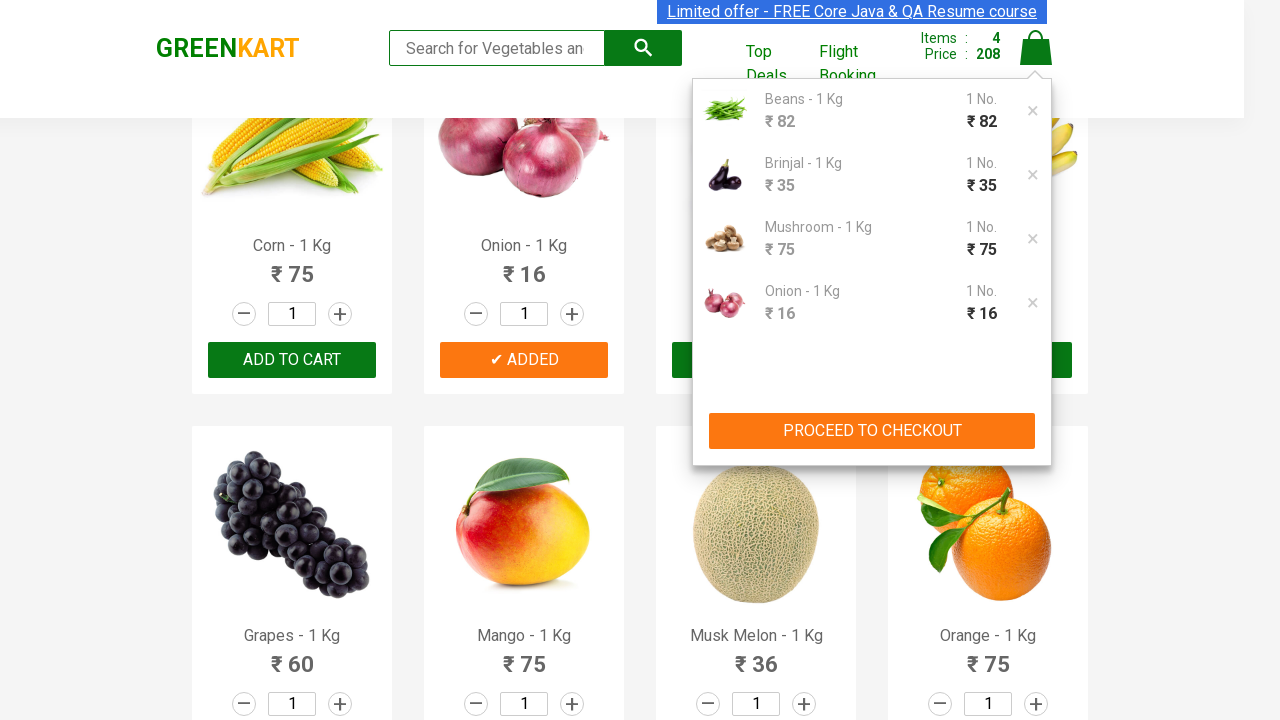

Clicked proceed to checkout button at (872, 431) on div[class='action-block'] button[type='button']
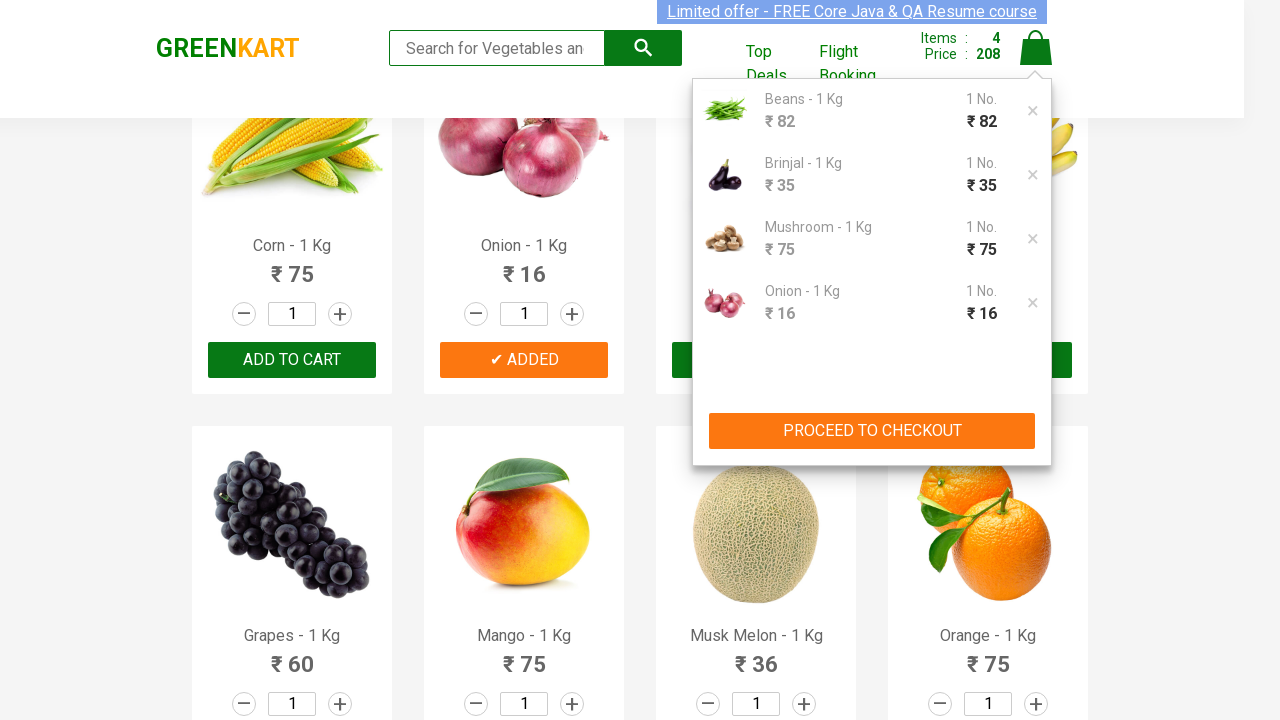

Waited for promo code input field to appear
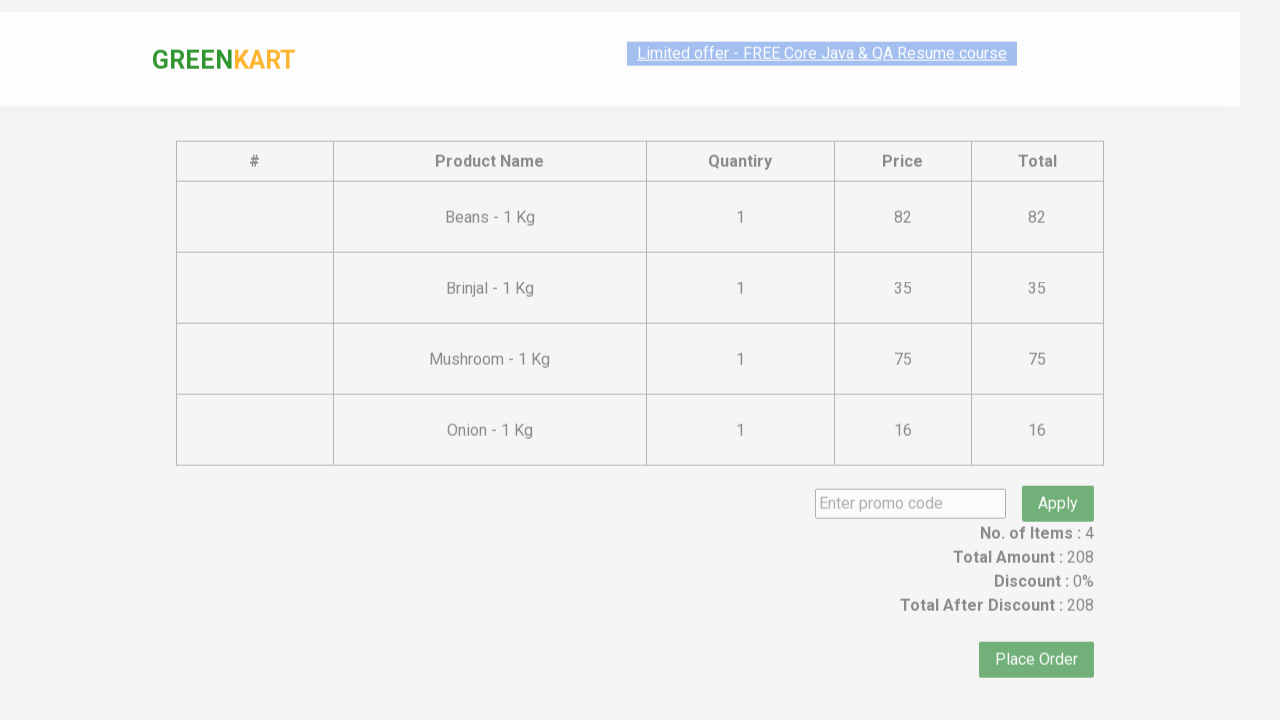

Entered promo code 'NazmulMahe' in the promo code field on input.promoCode
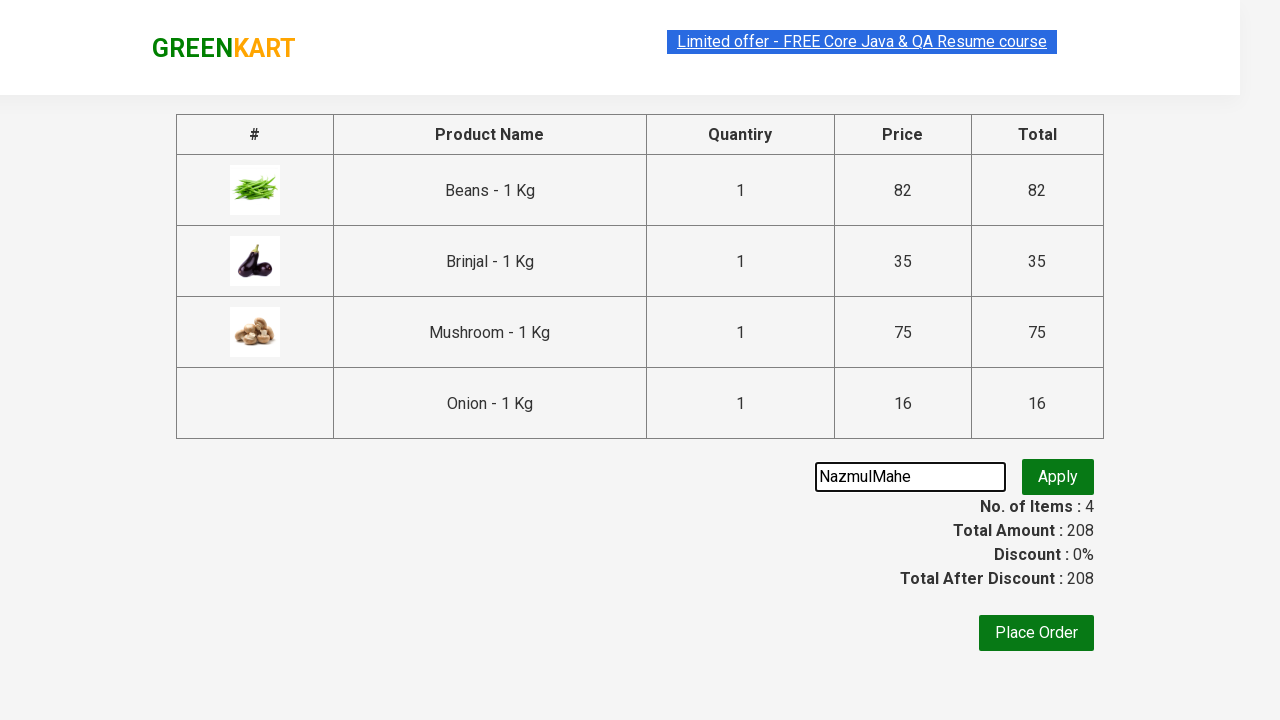

Clicked apply promo button at (1058, 477) on .promoBtn
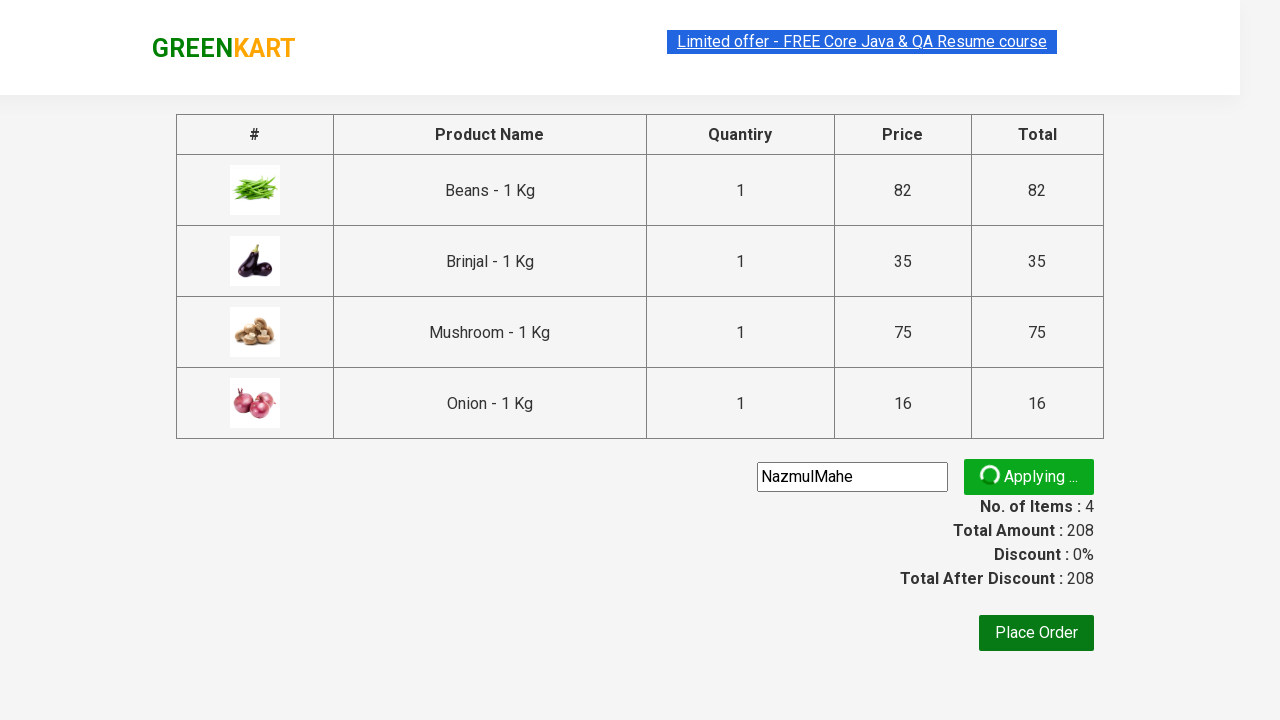

Promo code validation message appeared
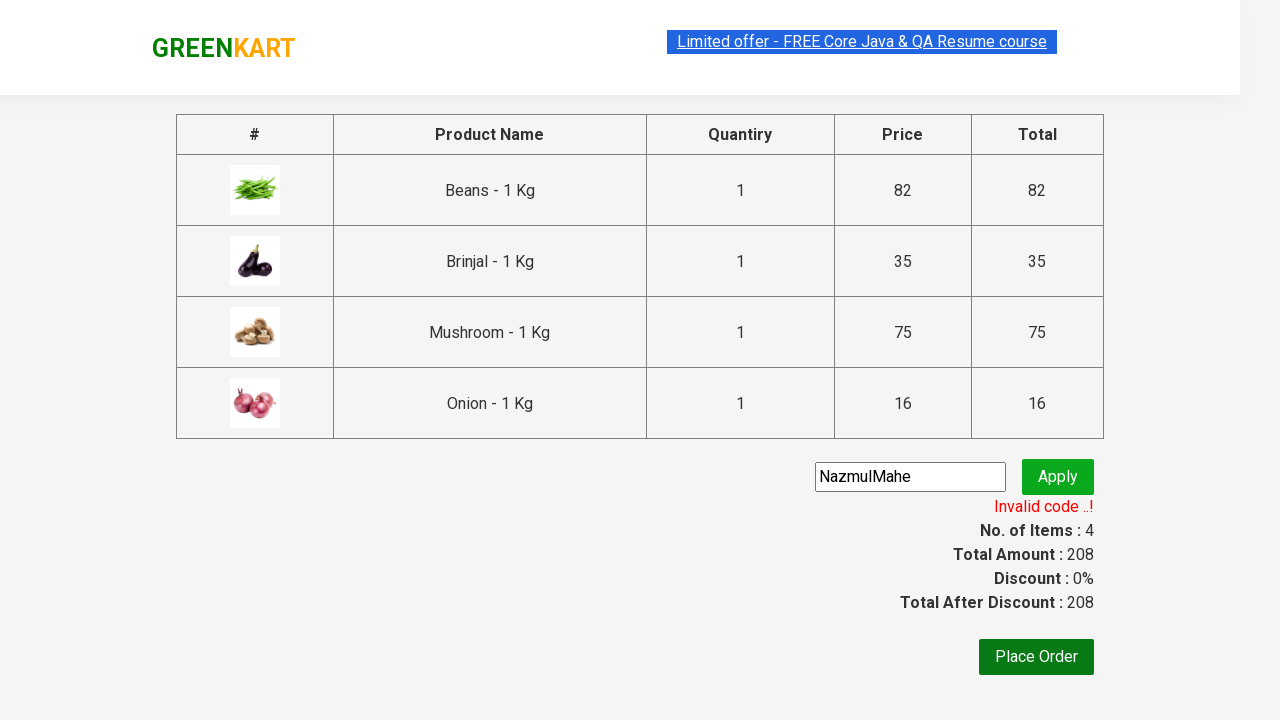

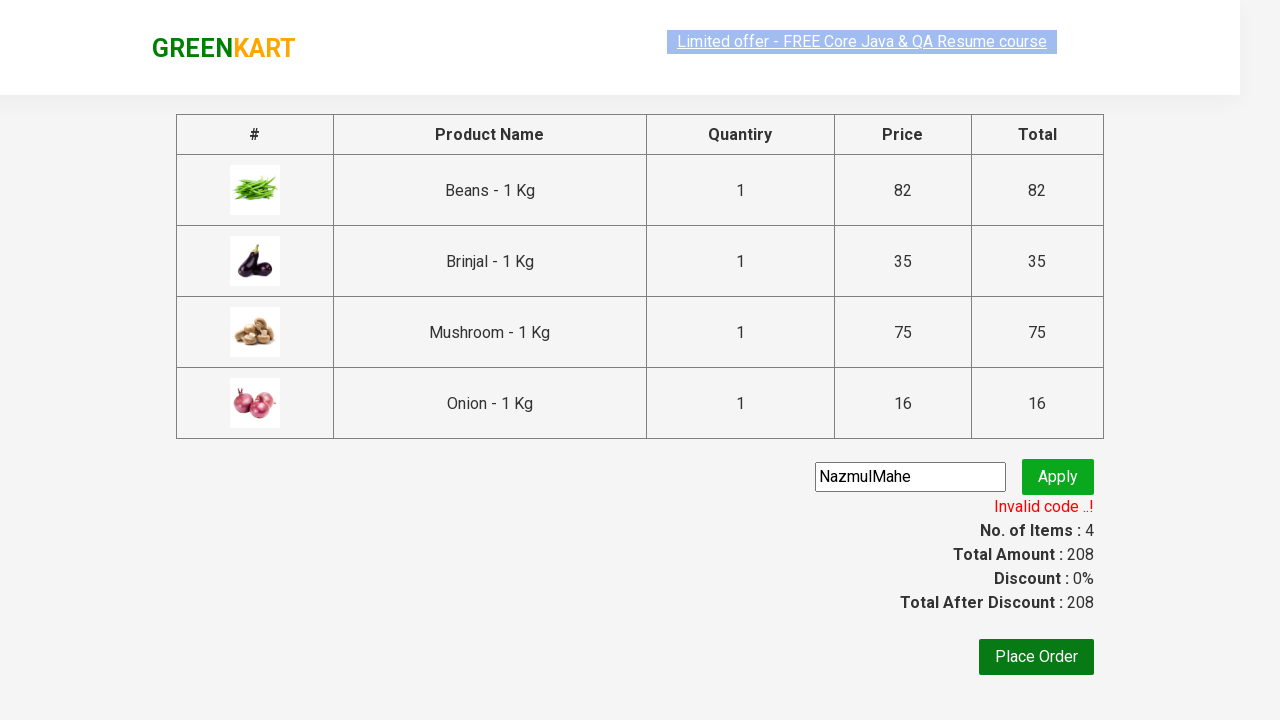